Tests the resizable UI component by dragging the resize handle to expand the element

Starting URL: http://jqueryui.com/resources/demos/resizable/default.html

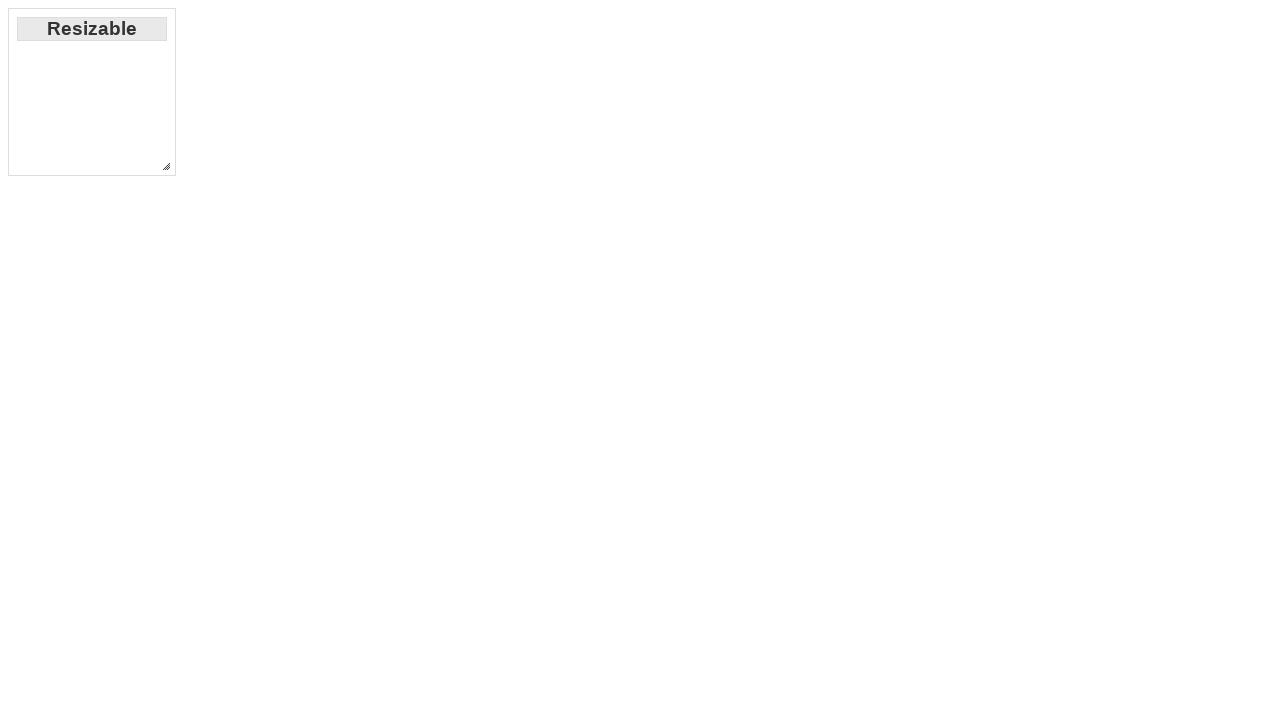

Navigated to jQuery UI resizable demo page
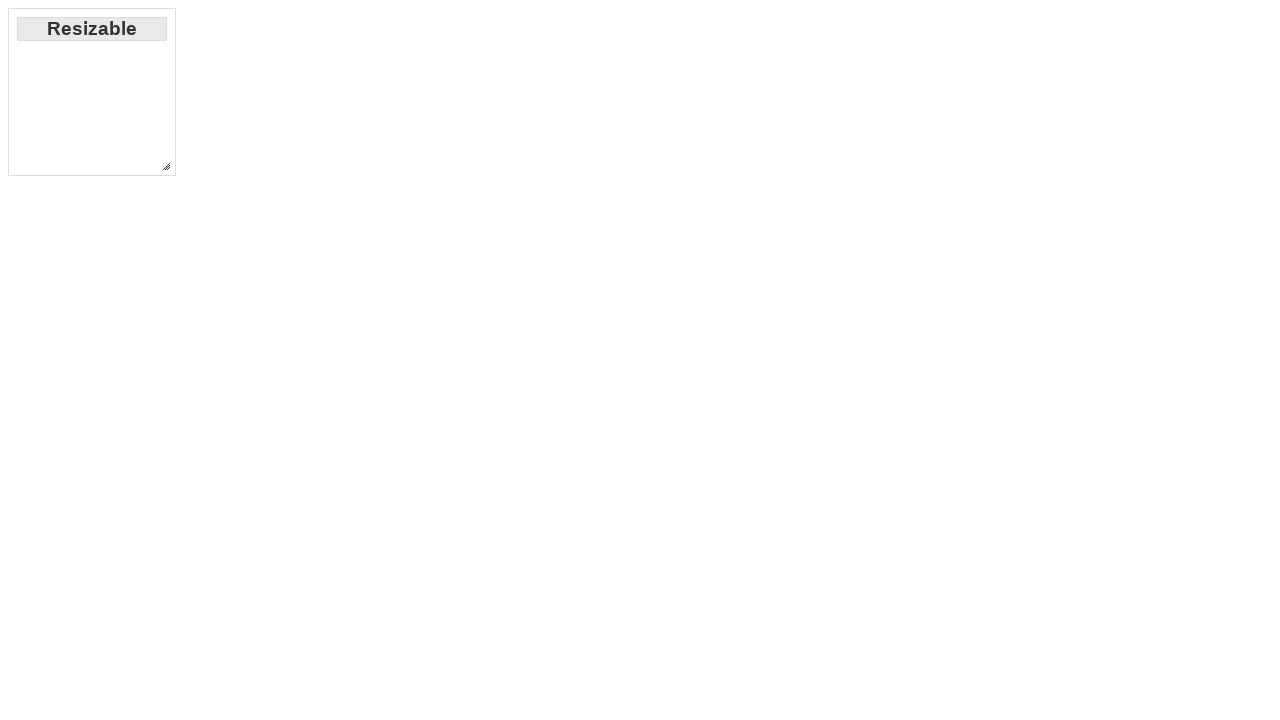

Located the resize handle element
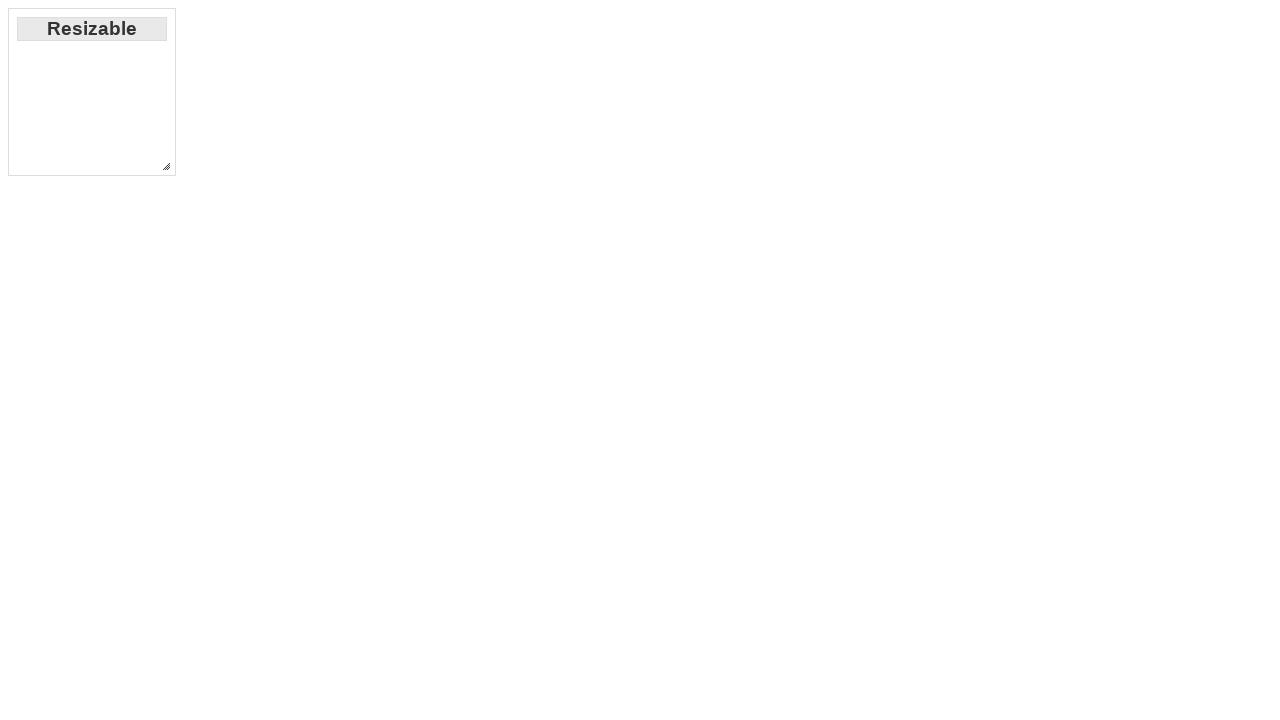

Dragged resize handle to expand the resizable element at (558, 358)
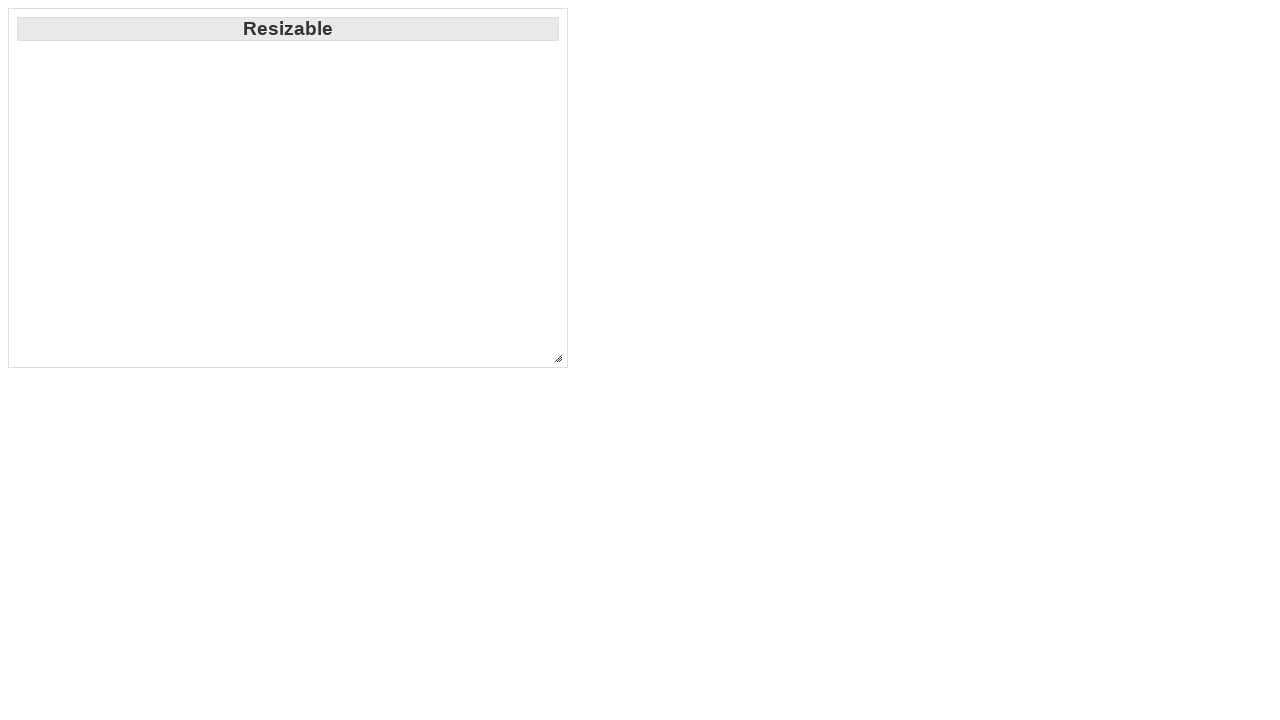

Waited for resize animation to complete
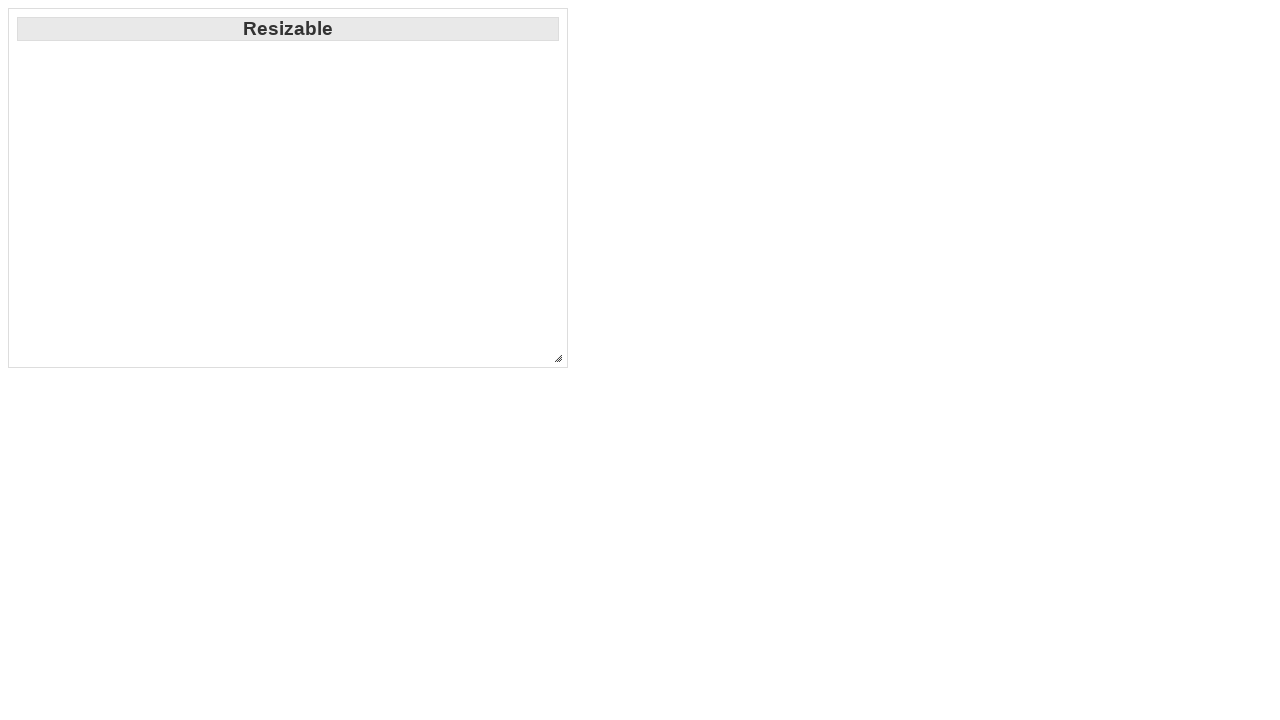

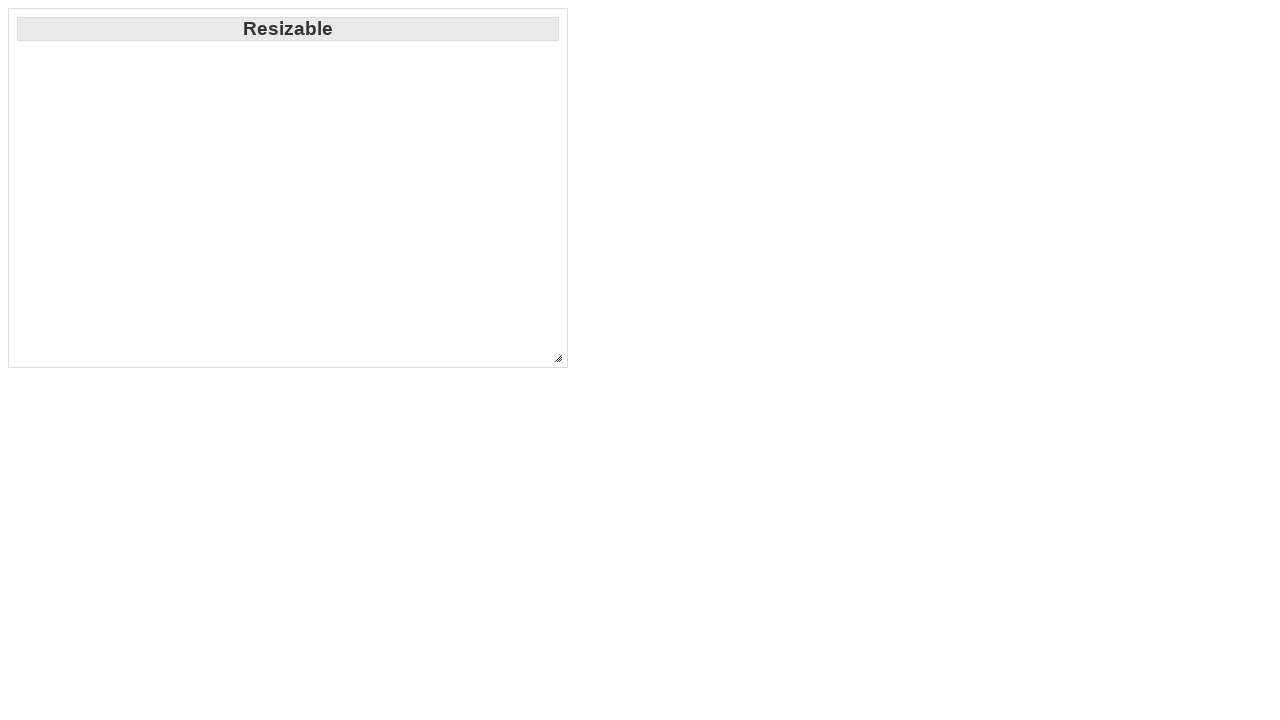